Tests drag and drop functionality by dragging an element directly onto a target element and verifying the drop was successful.

Starting URL: https://www.selenium.dev/selenium/web/mouse_interaction.html

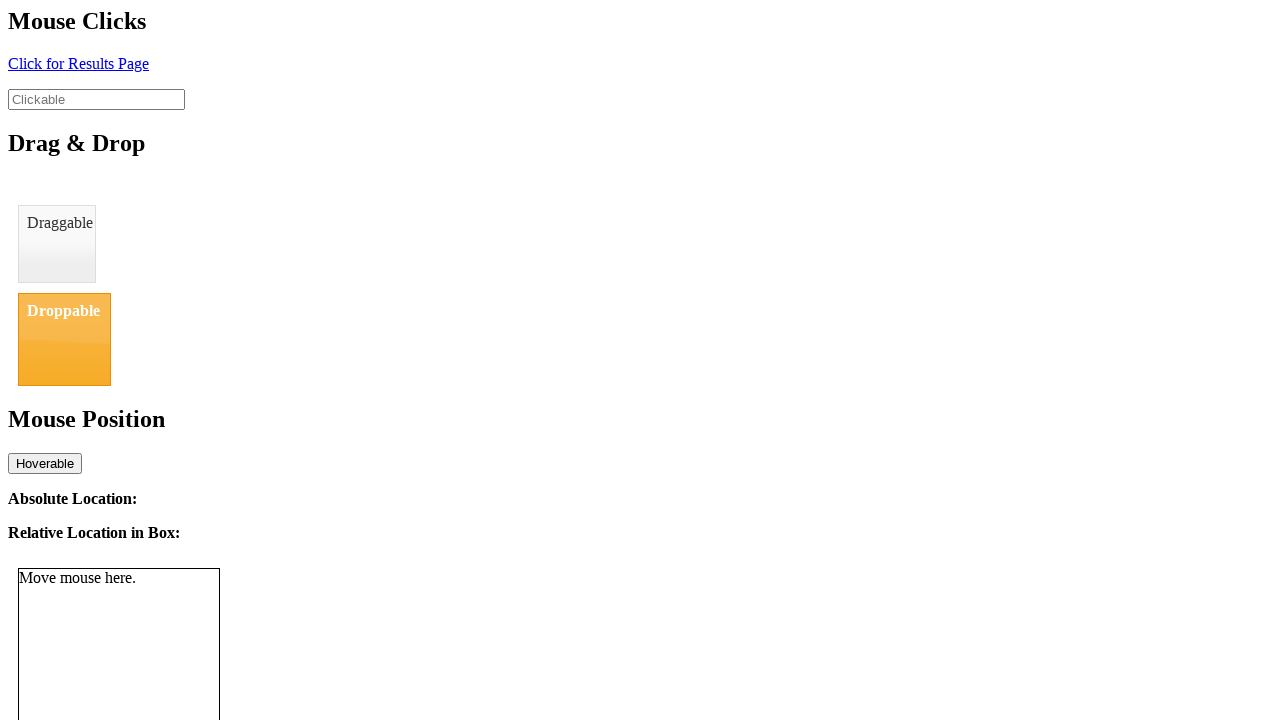

Located draggable element
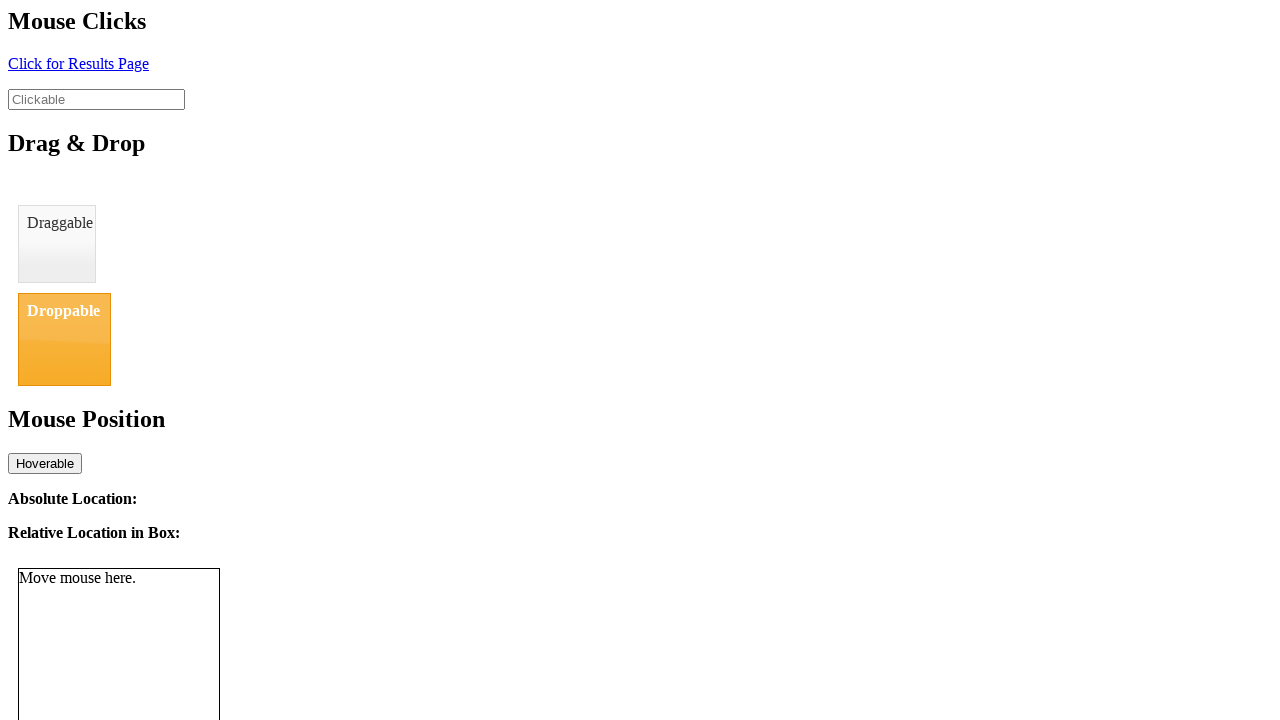

Located droppable element
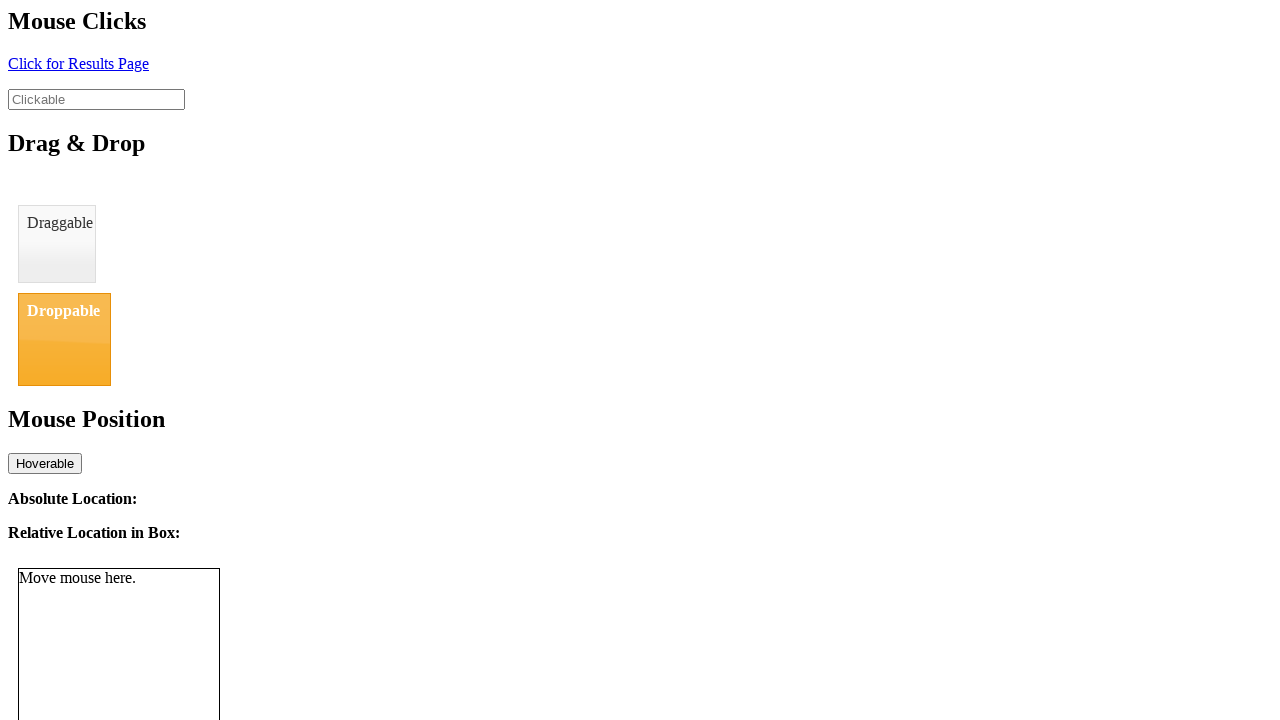

Dragged element onto target element at (64, 339)
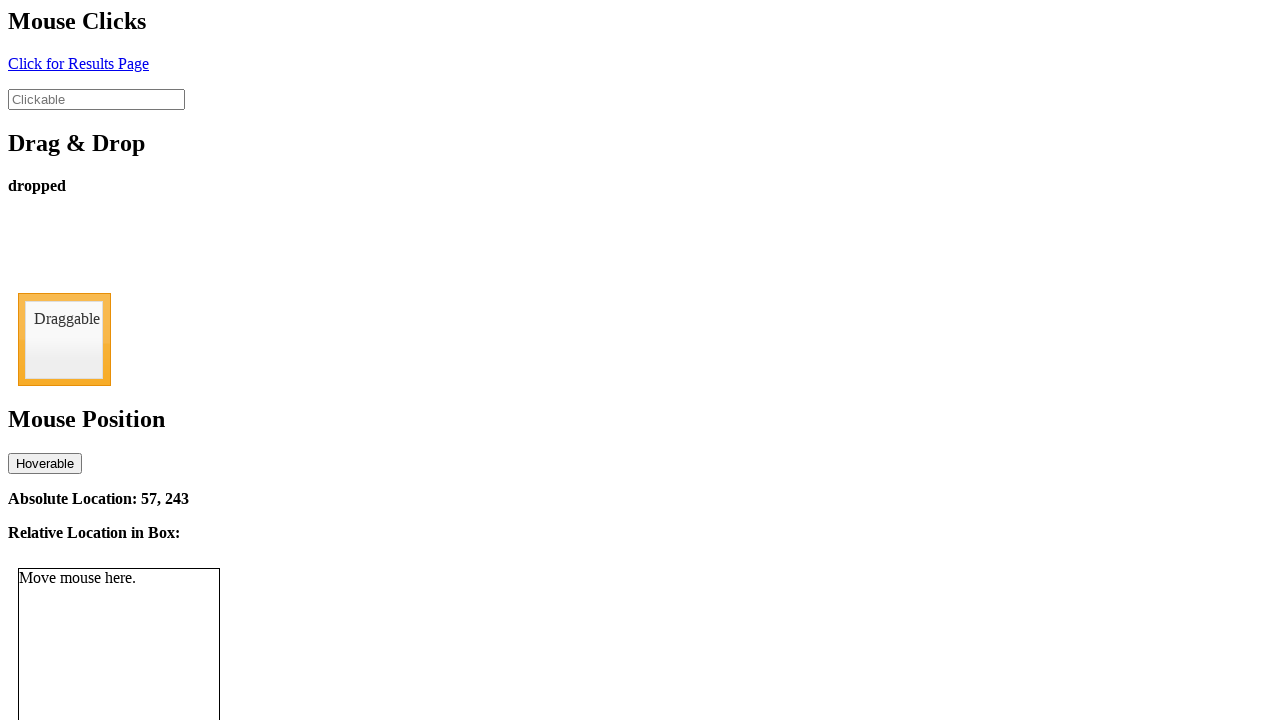

Retrieved drop status text
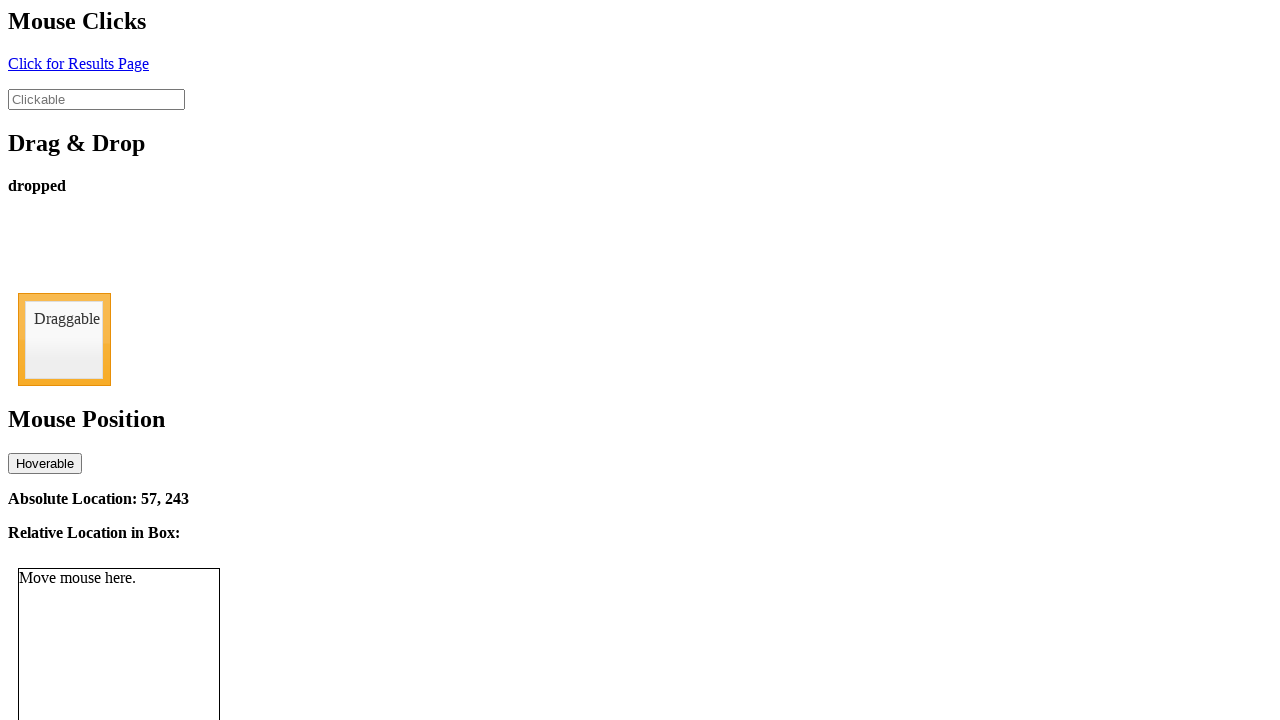

Verified drop was successful - status shows 'dropped'
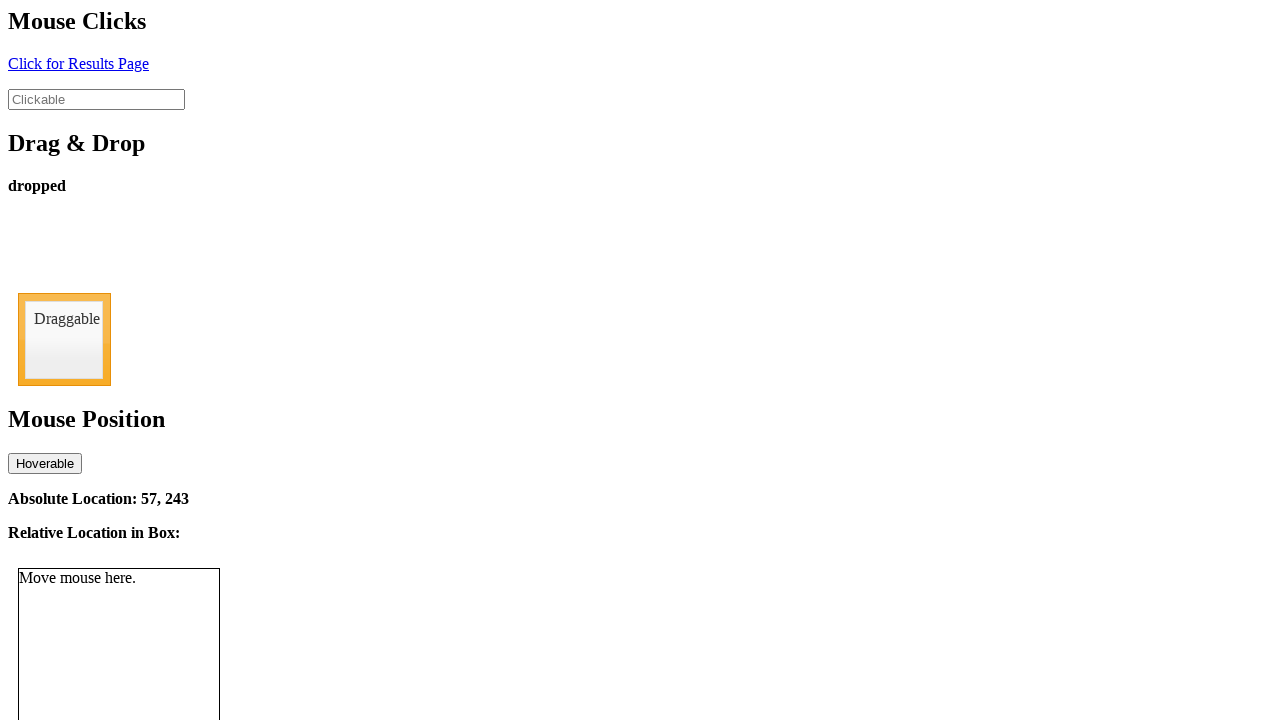

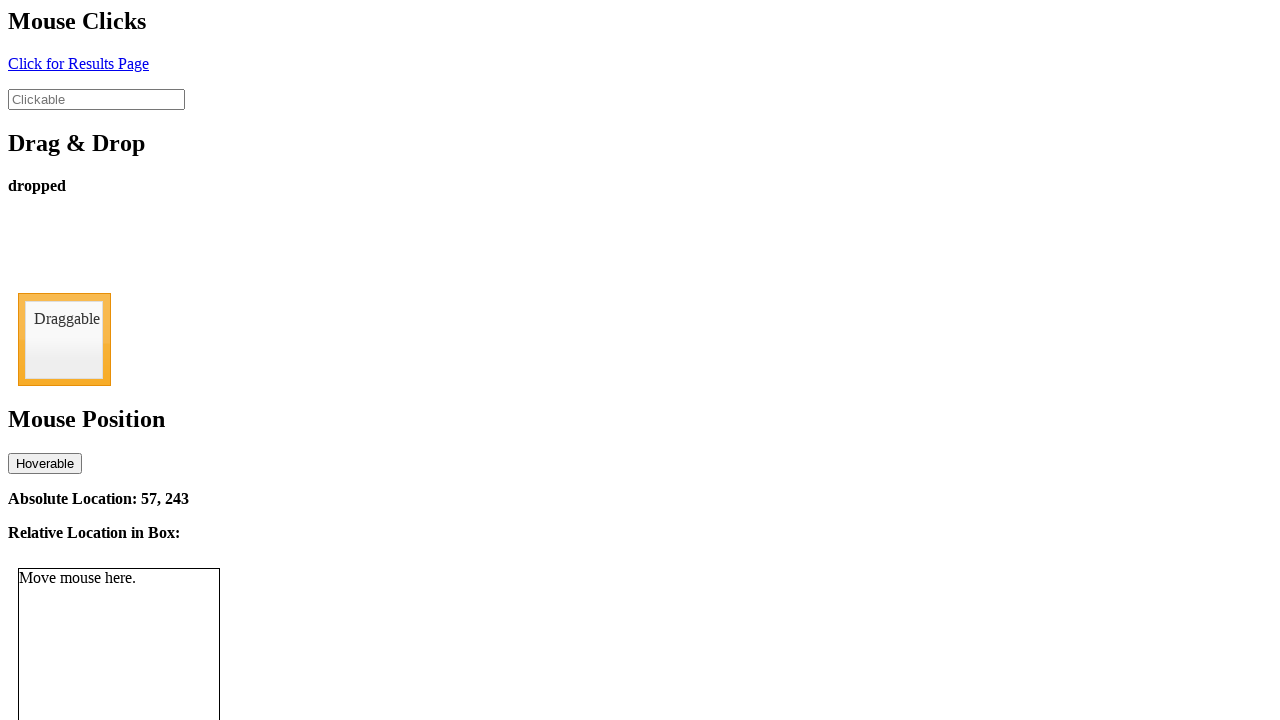